Tests clearing the complete state of all items by unchecking toggle all

Starting URL: https://demo.playwright.dev/todomvc

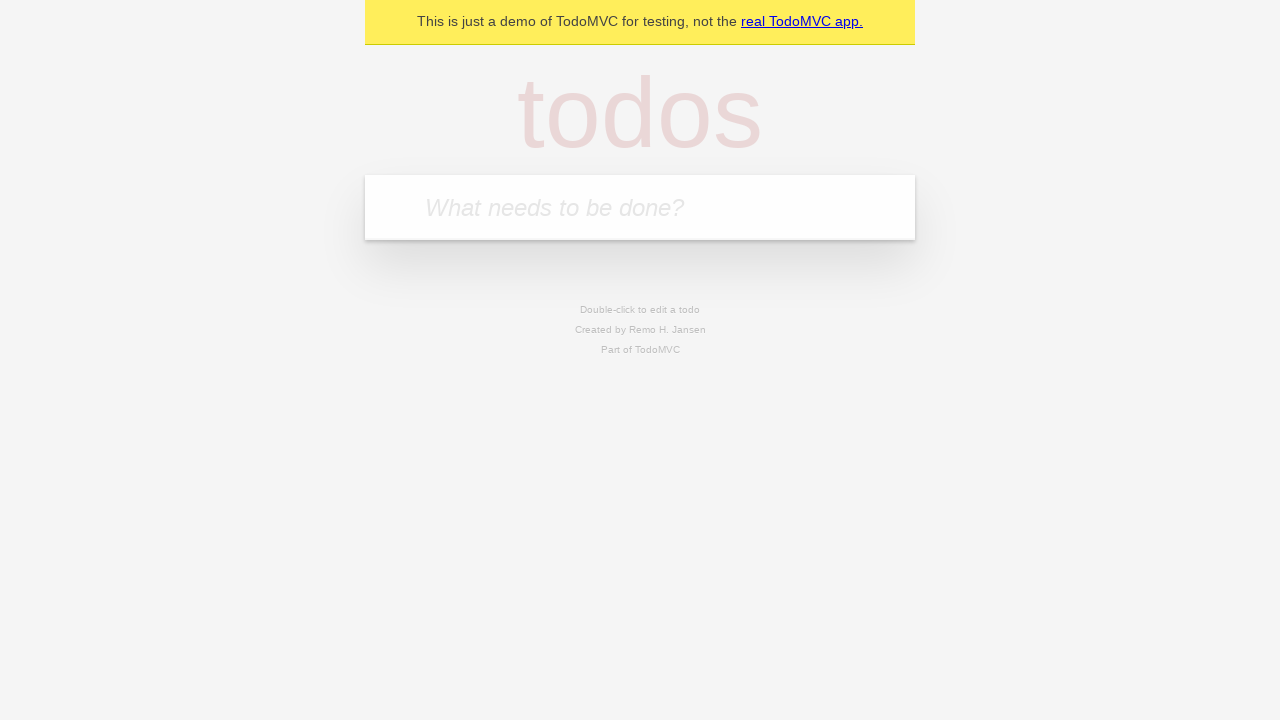

Filled new todo field with 'buy some cheese' on internal:attr=[placeholder="What needs to be done?"i]
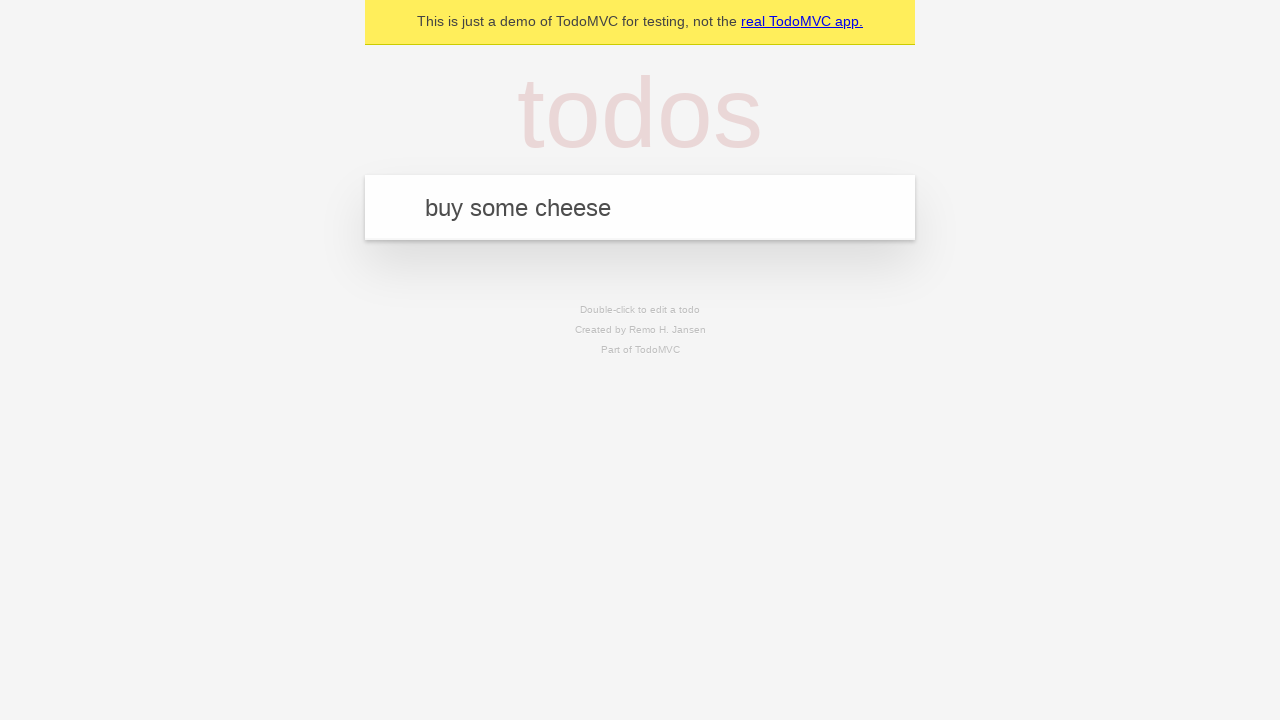

Pressed Enter to create first todo on internal:attr=[placeholder="What needs to be done?"i]
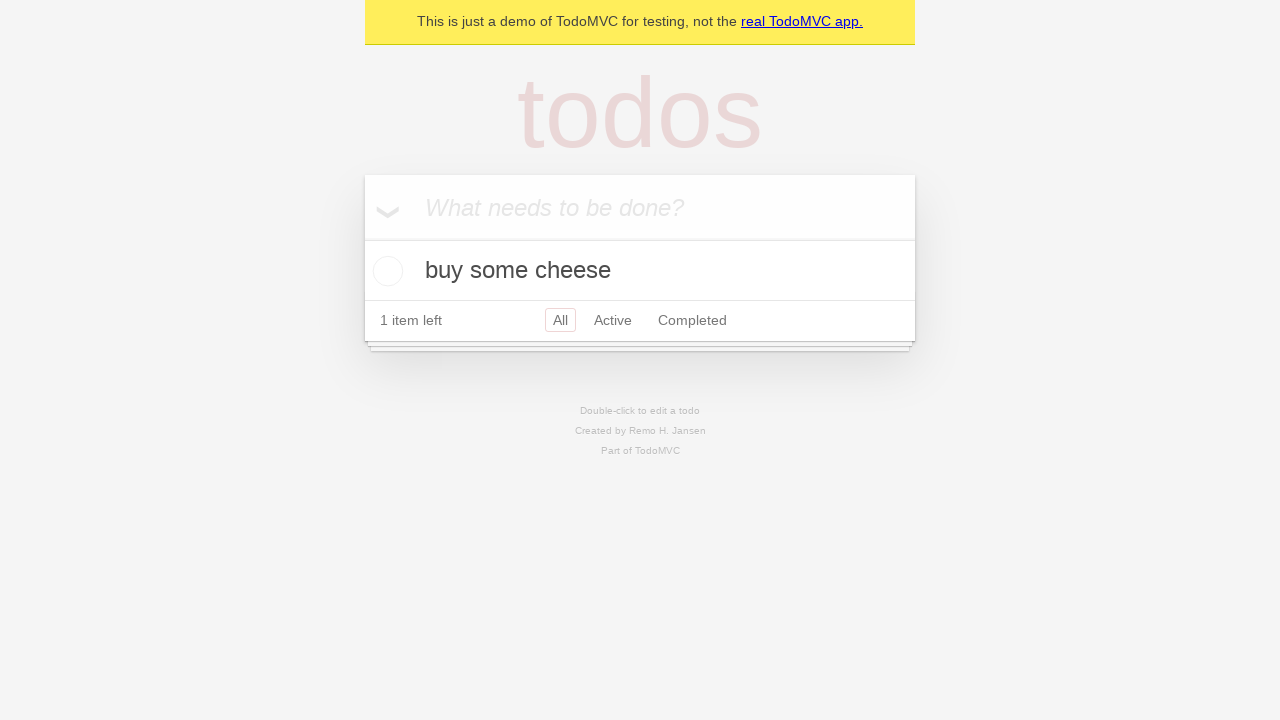

Filled new todo field with 'feed the cat' on internal:attr=[placeholder="What needs to be done?"i]
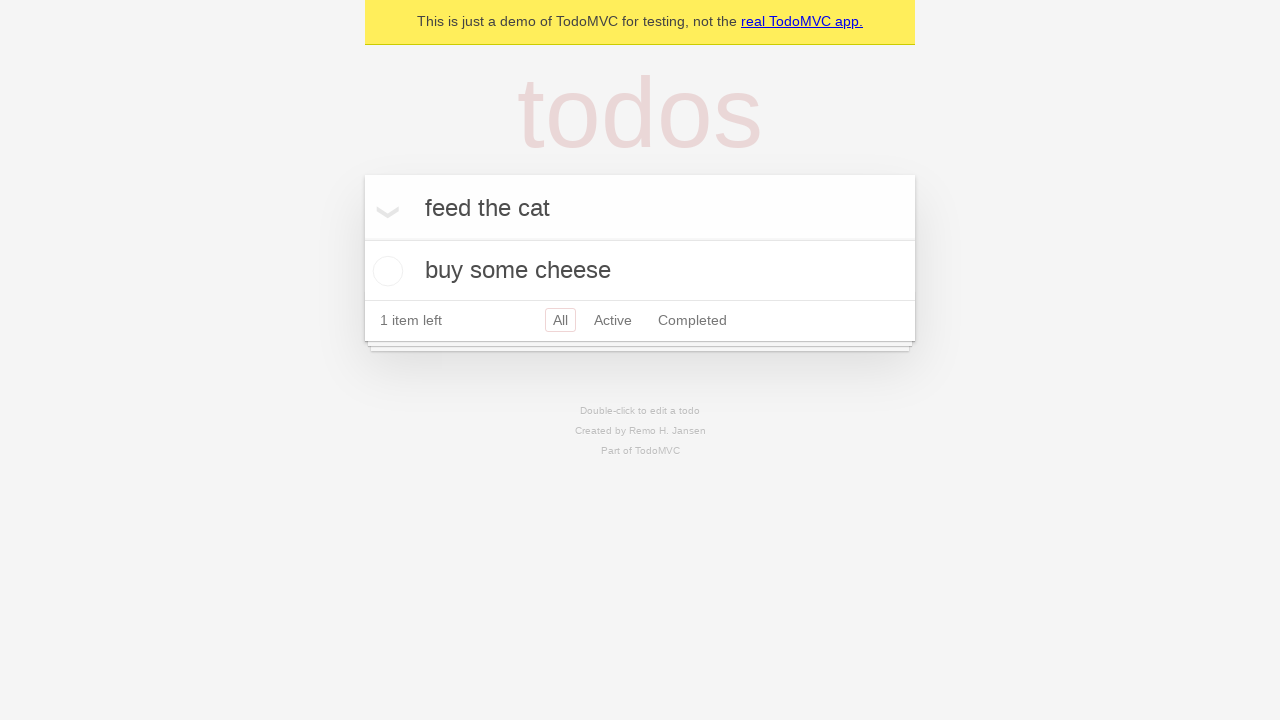

Pressed Enter to create second todo on internal:attr=[placeholder="What needs to be done?"i]
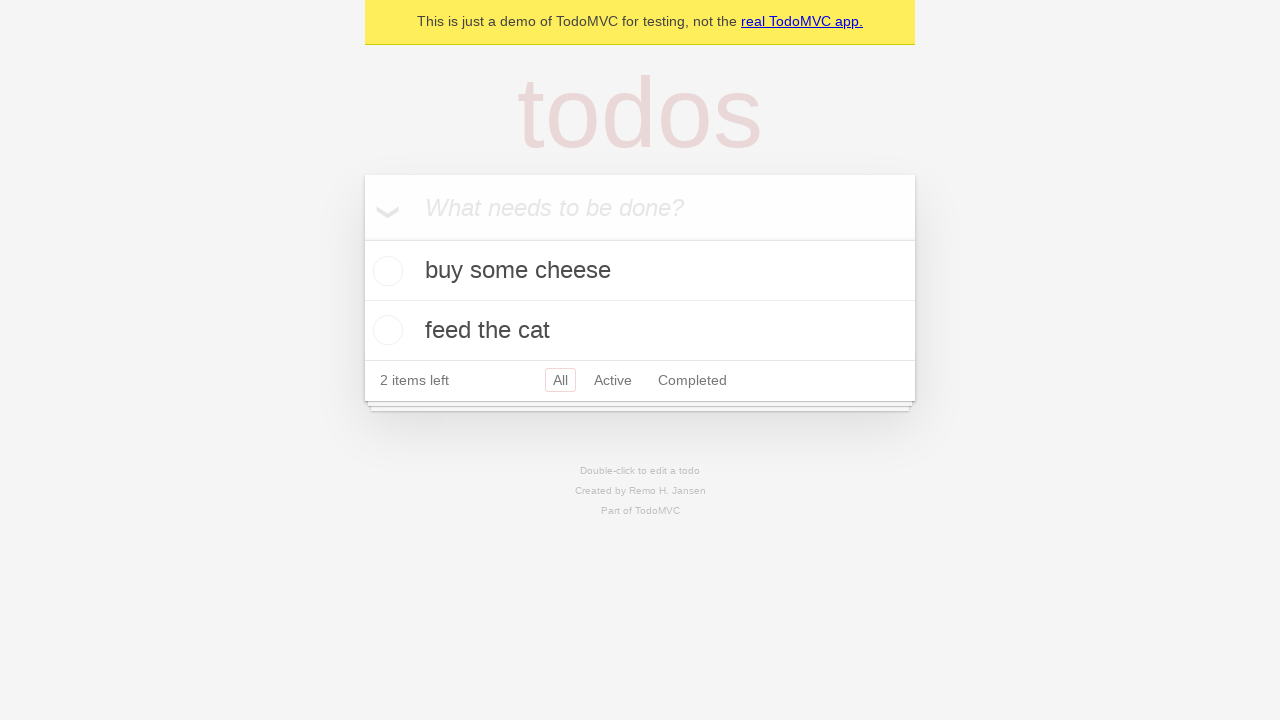

Filled new todo field with 'book a doctors appointment' on internal:attr=[placeholder="What needs to be done?"i]
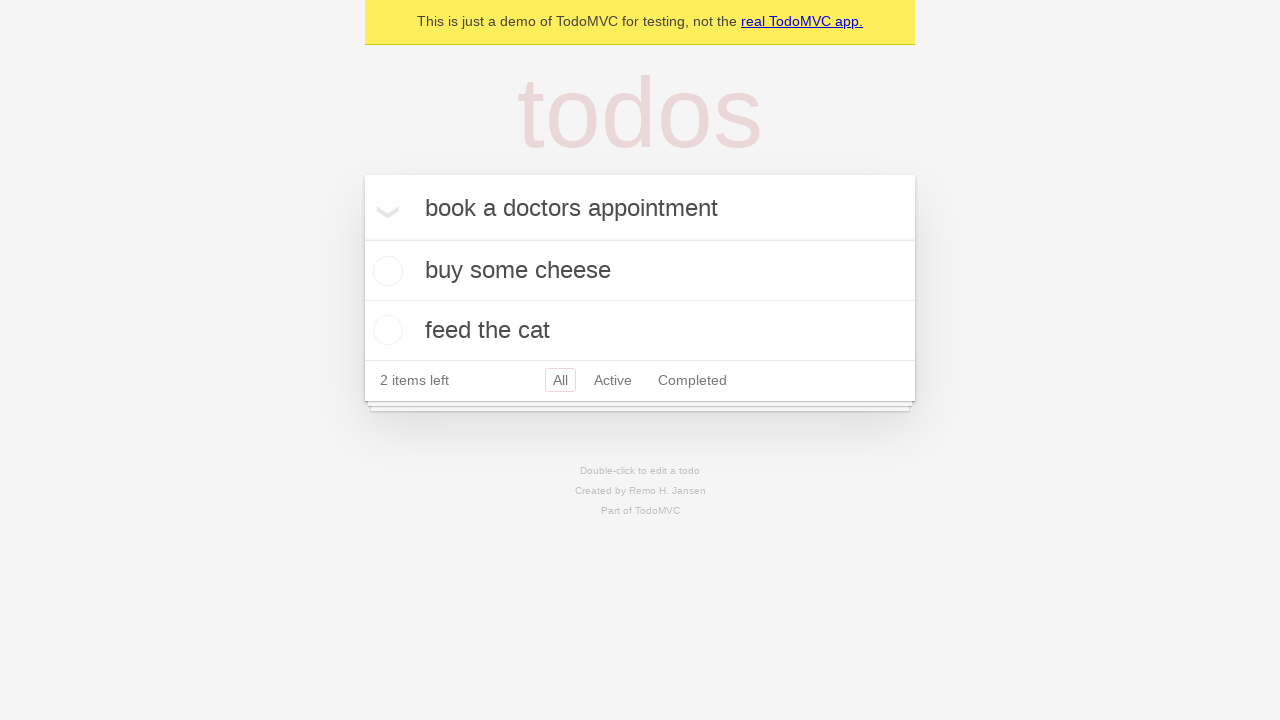

Pressed Enter to create third todo on internal:attr=[placeholder="What needs to be done?"i]
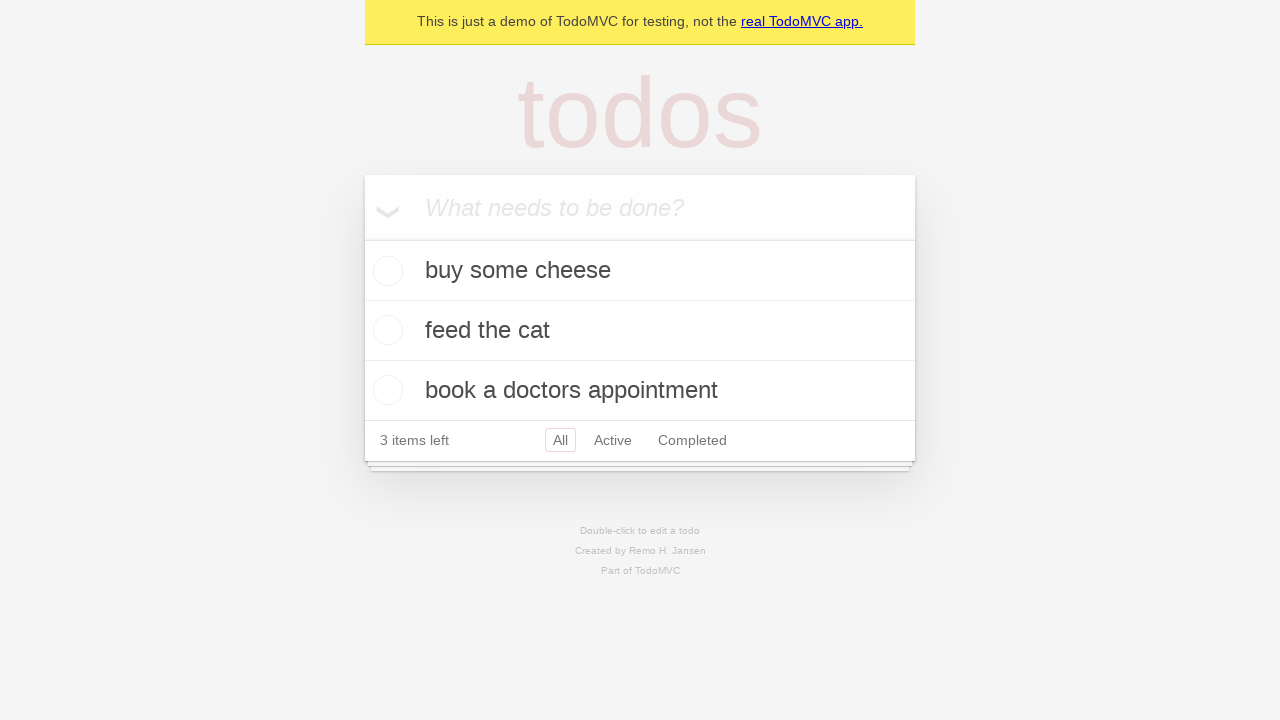

Waited for todo items to be created
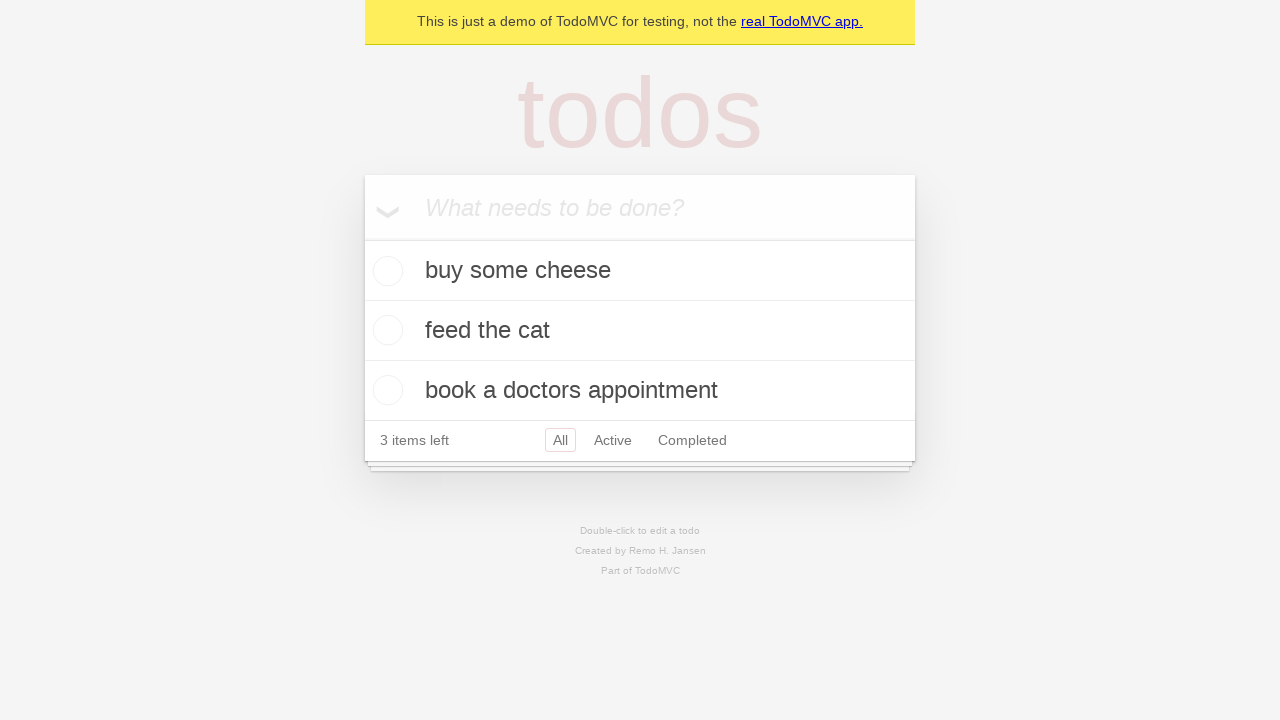

Clicked toggle all checkbox to mark all todos as complete at (362, 238) on internal:label="Mark all as complete"i
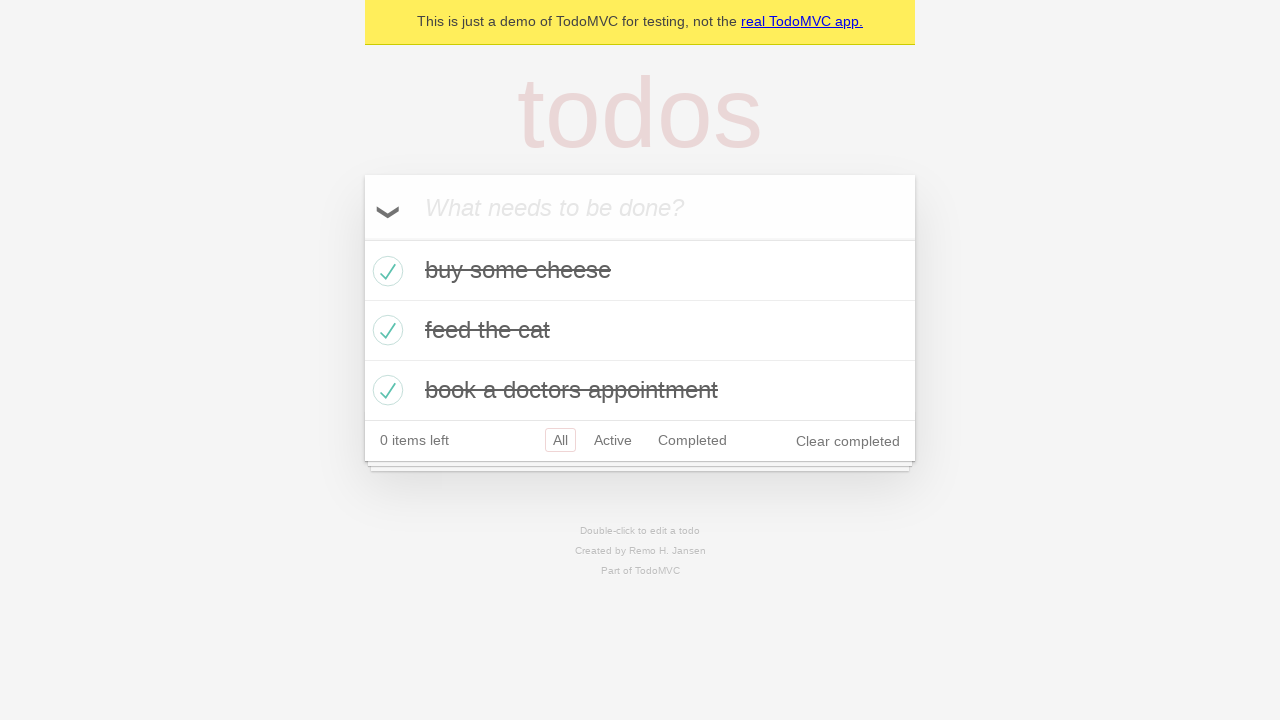

Unchecked toggle all to clear complete state of all items at (362, 238) on internal:label="Mark all as complete"i
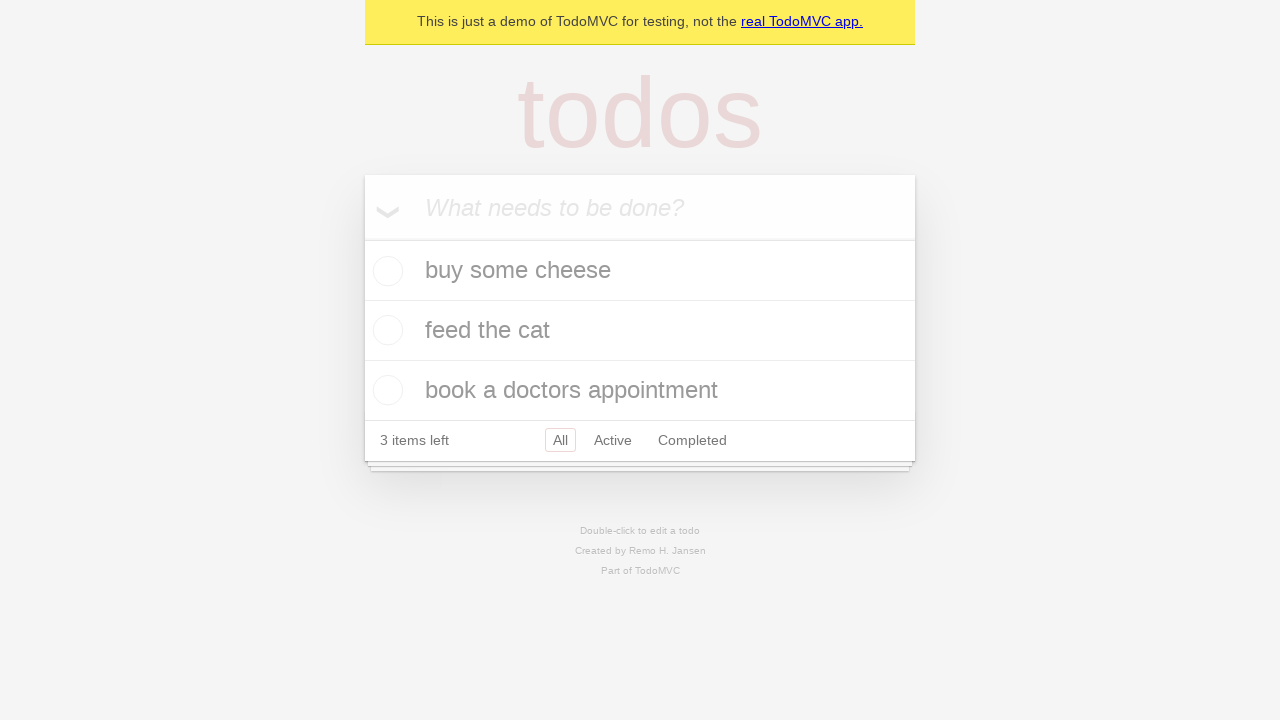

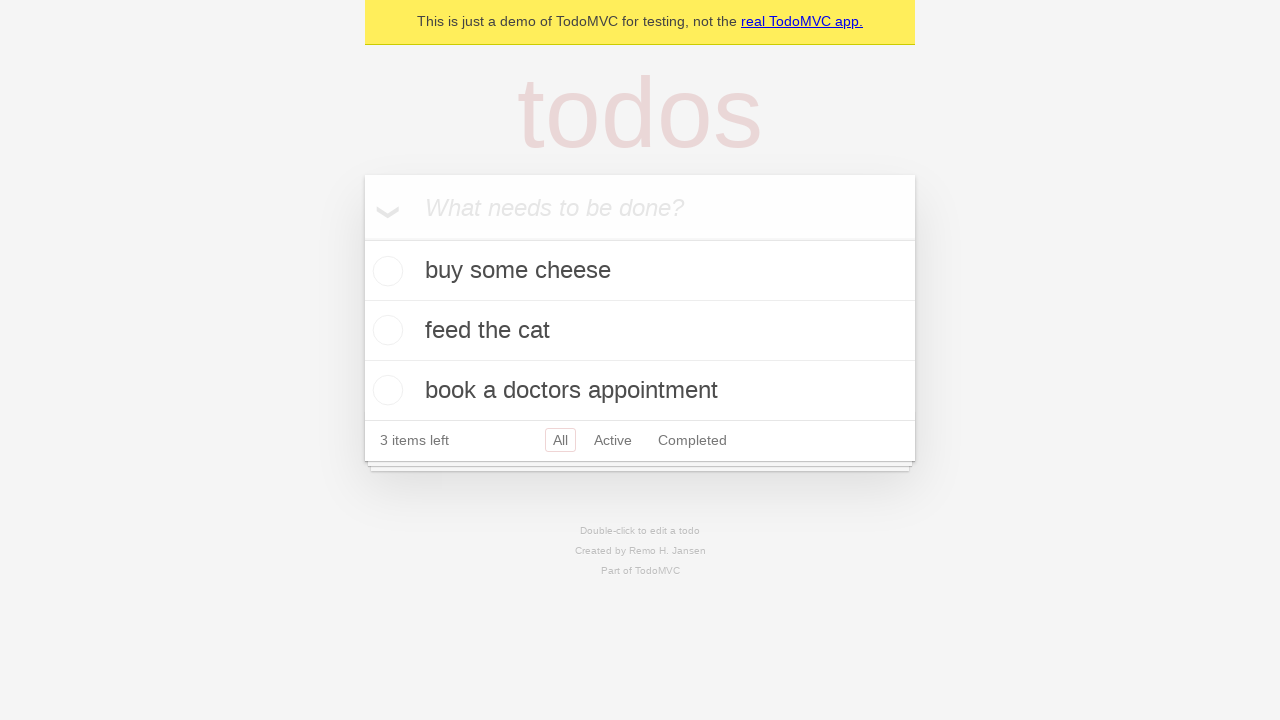